Tests car cost estimation form by selecting a car type, city, and registration area from dropdowns

Starting URL: https://www.honda.com.vn/o-to/du-toan-chi-phi

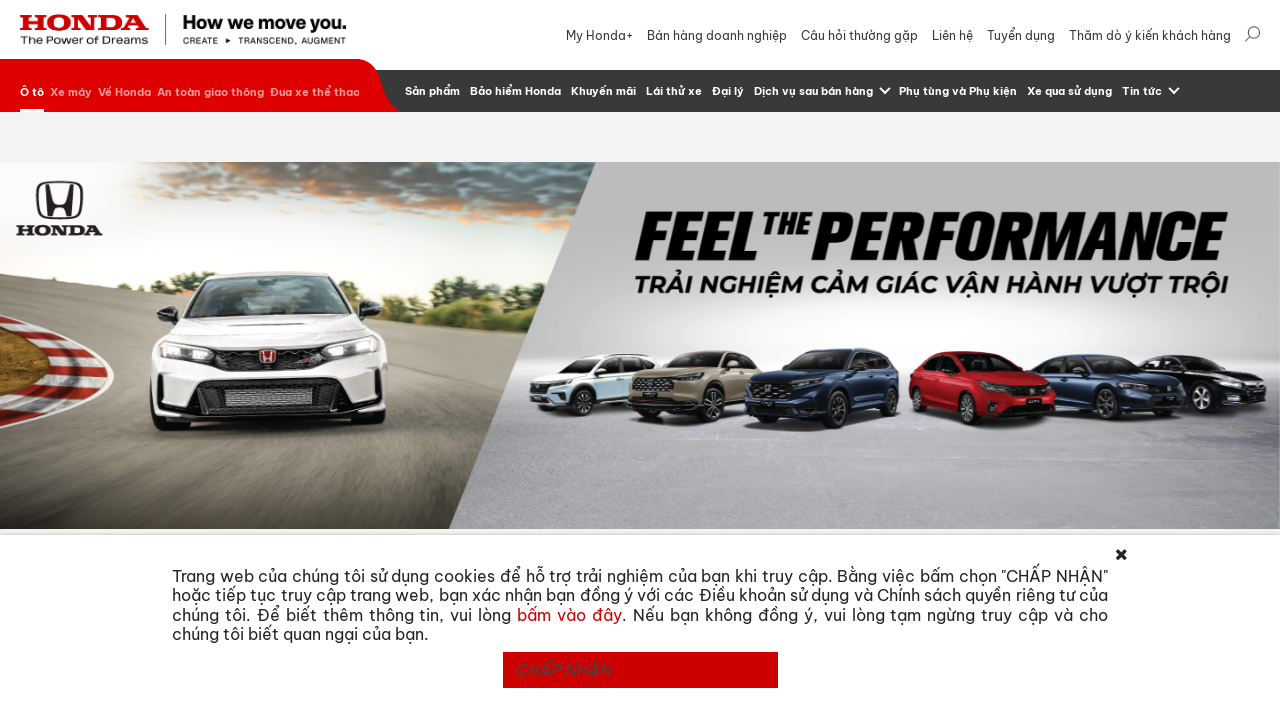

Scrolled to cost estimate section
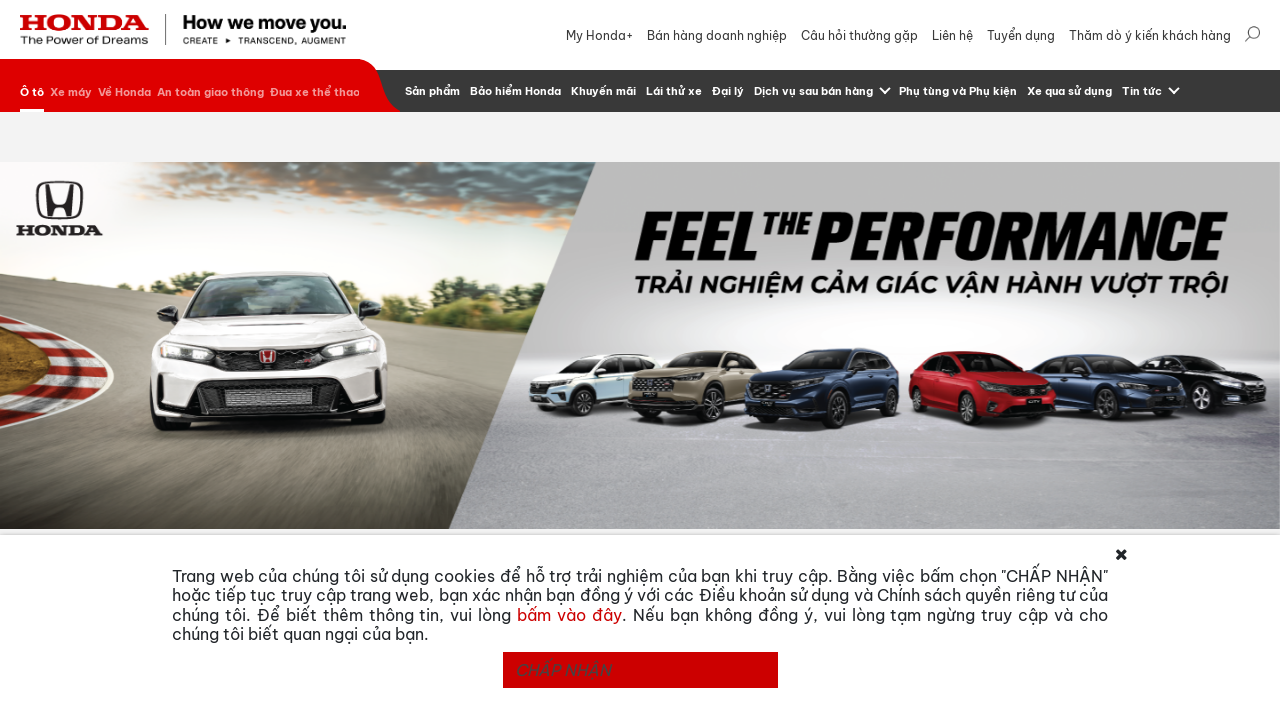

Clicked car type selector dropdown at (444, 248) on #selectize-input
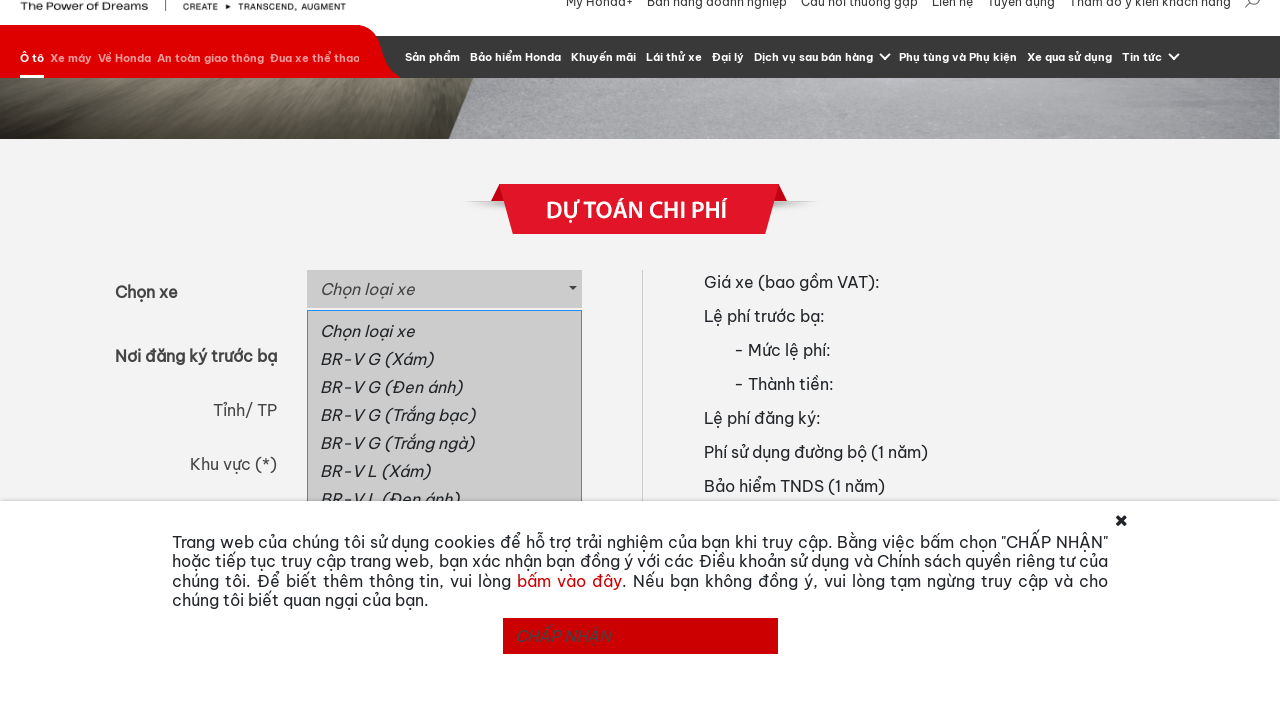

Selected CITY RS (Đỏ) from car type dropdown at (444, 510) on a:text('CITY RS (Đỏ)')
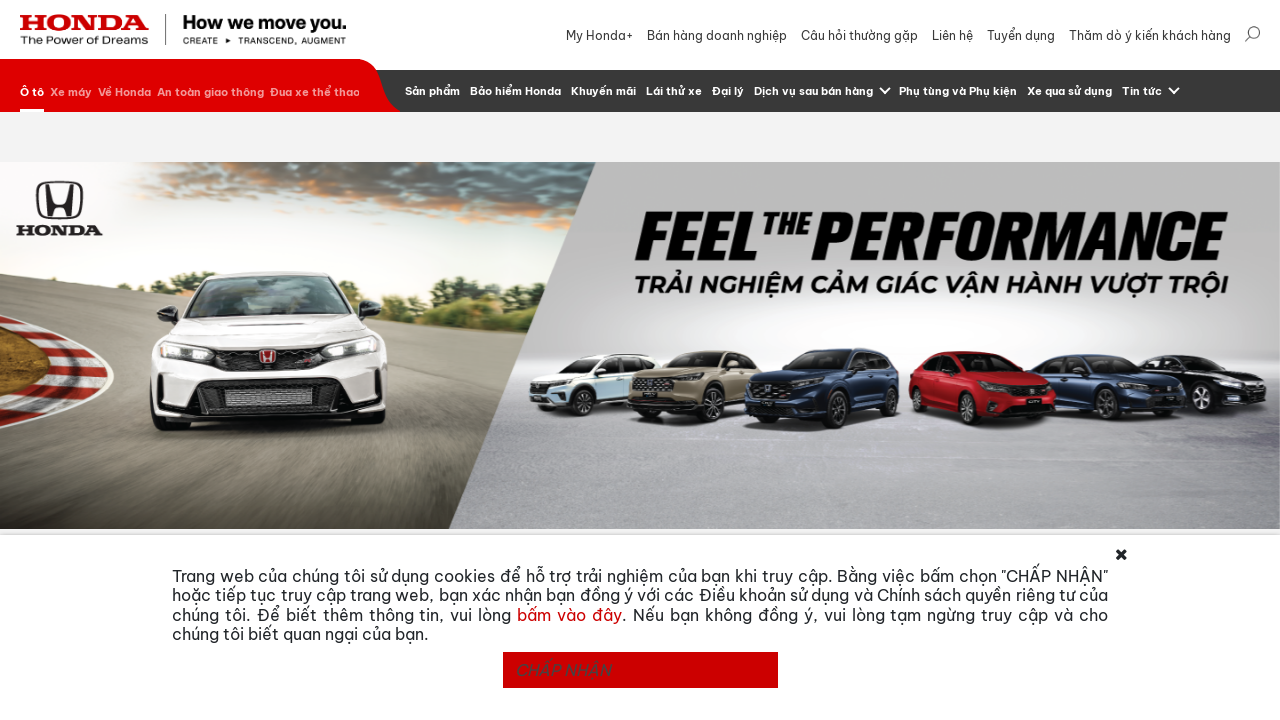

Selected Hà Nội from city dropdown on #province
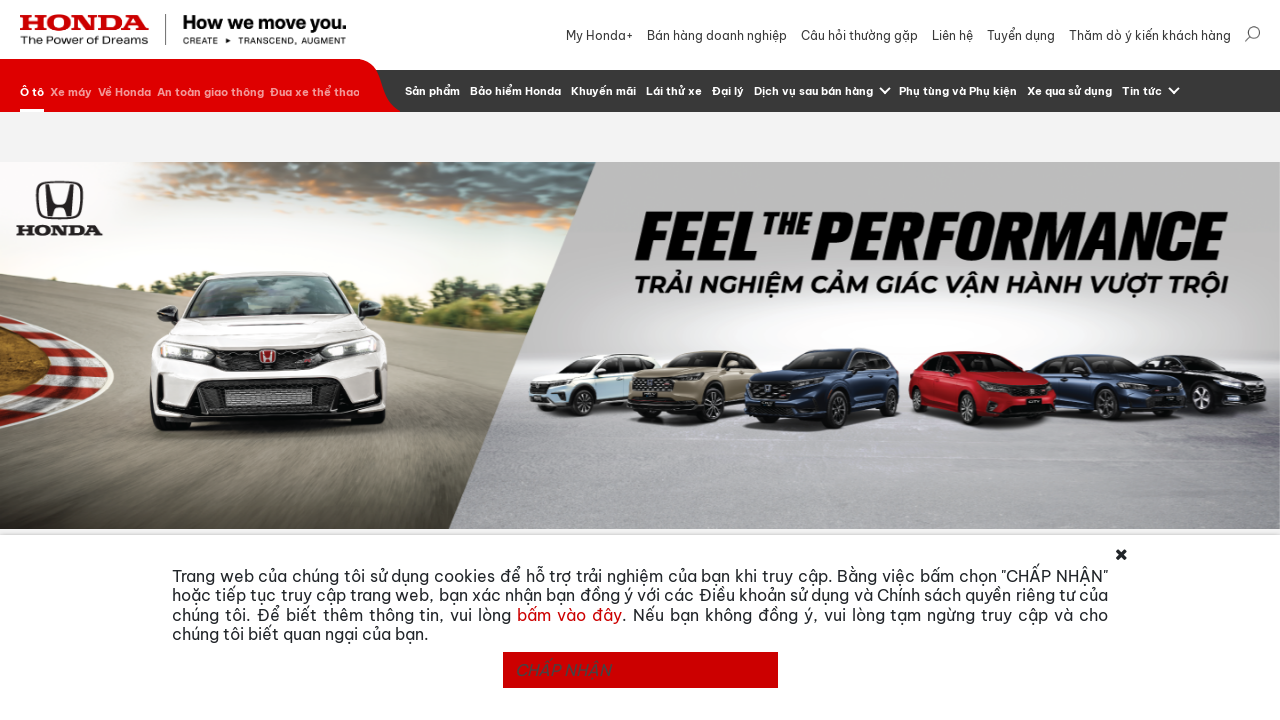

Selected Khu vực I from registration area dropdown on #registration_fee
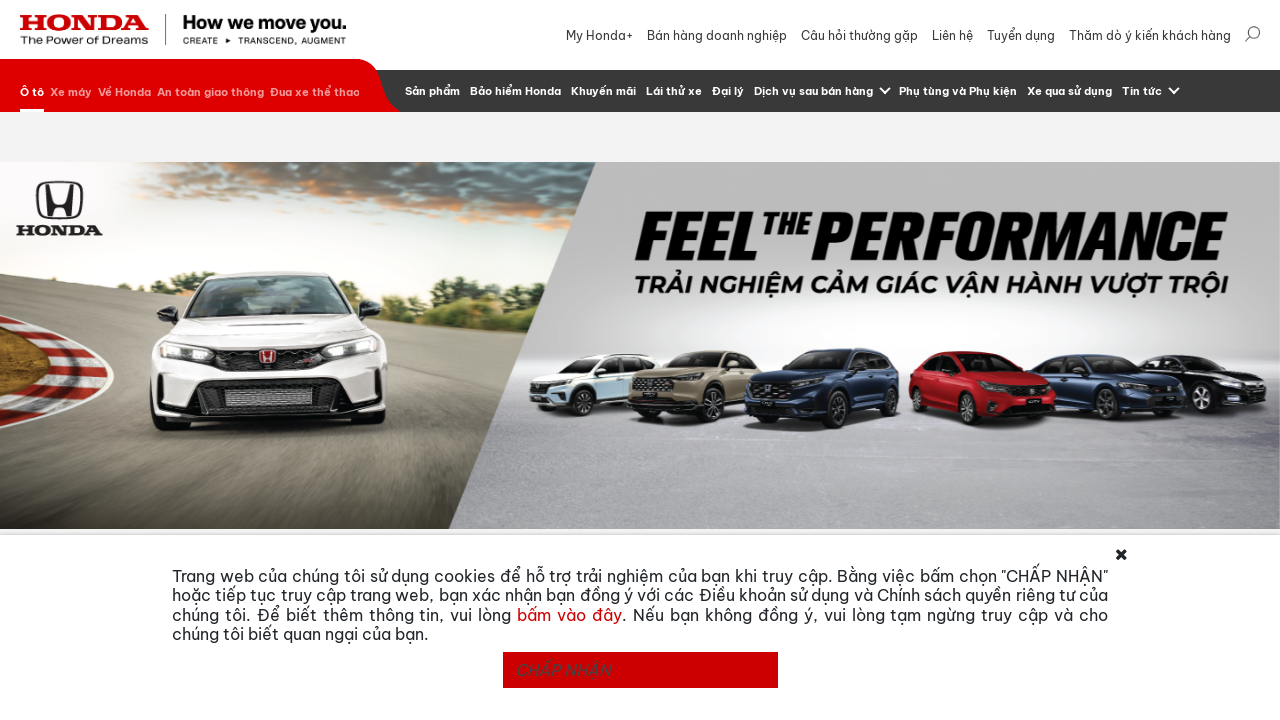

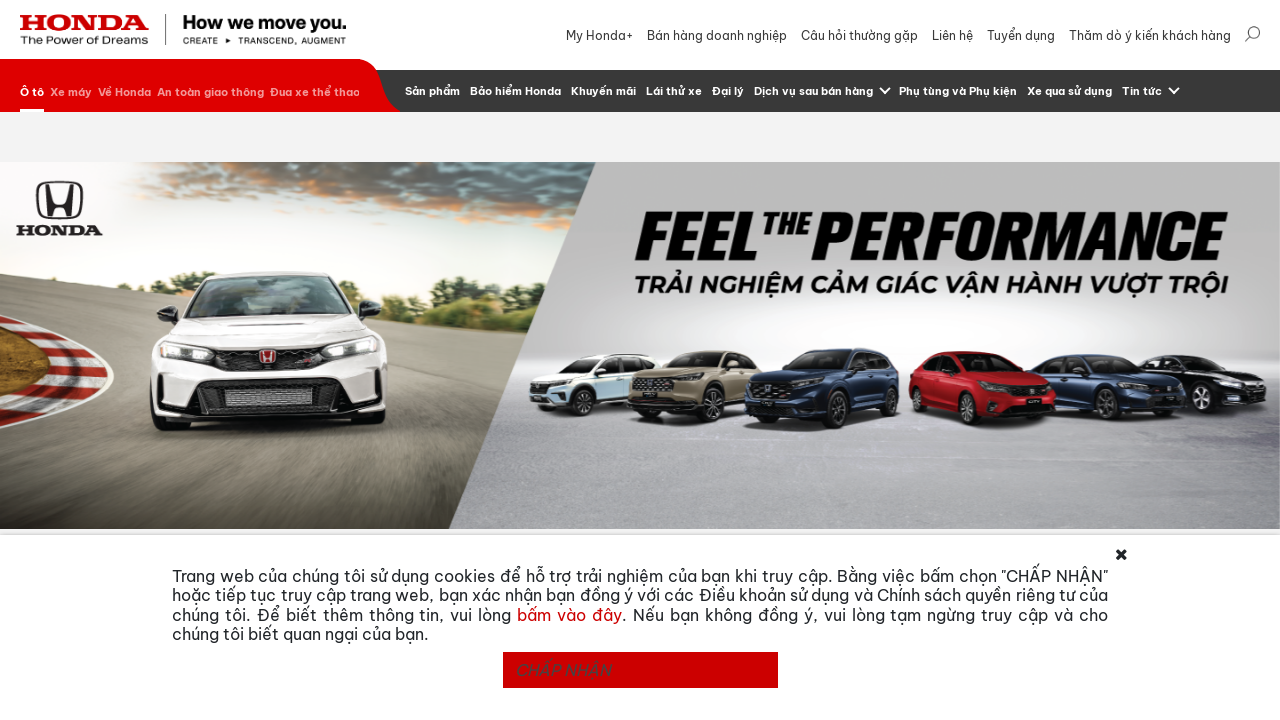